Tests input field functionality by entering "1000", clearing the field, then entering "999" to verify the input field accepts numeric values and can be cleared properly.

Starting URL: http://the-internet.herokuapp.com/inputs

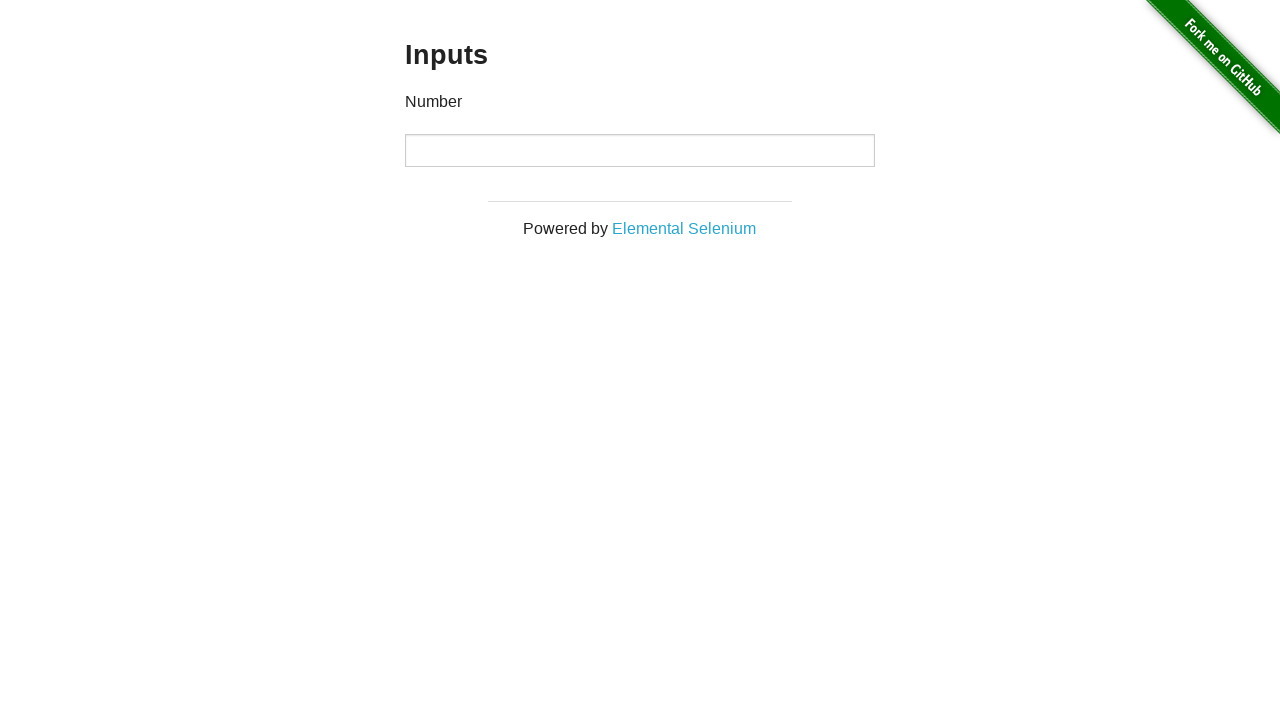

Entered '1000' into the input field on input
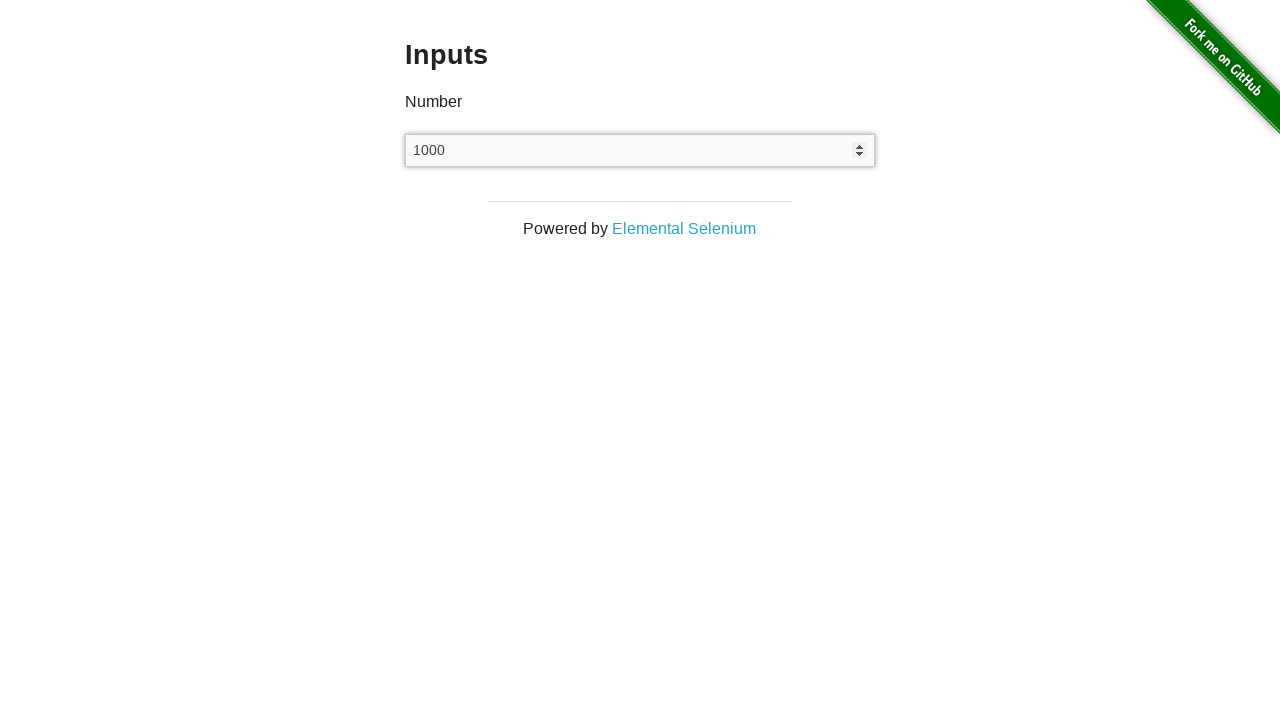

Cleared the input field on input
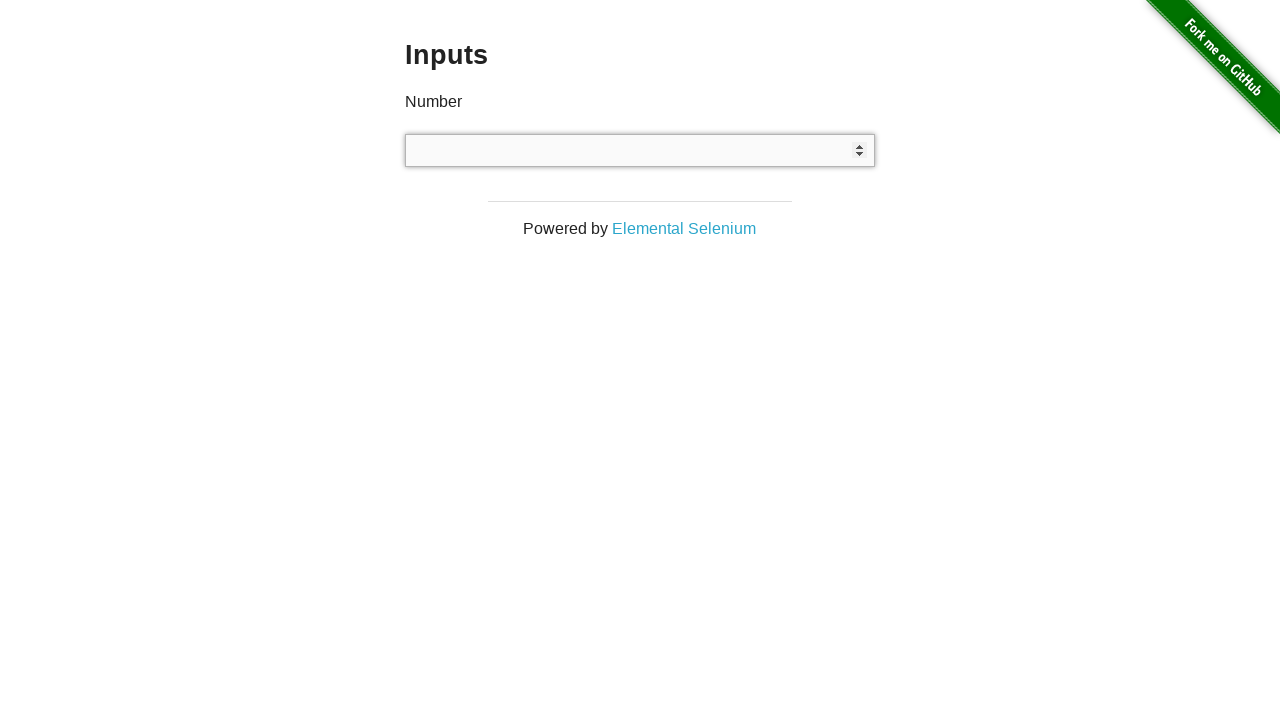

Entered '999' into the input field on input
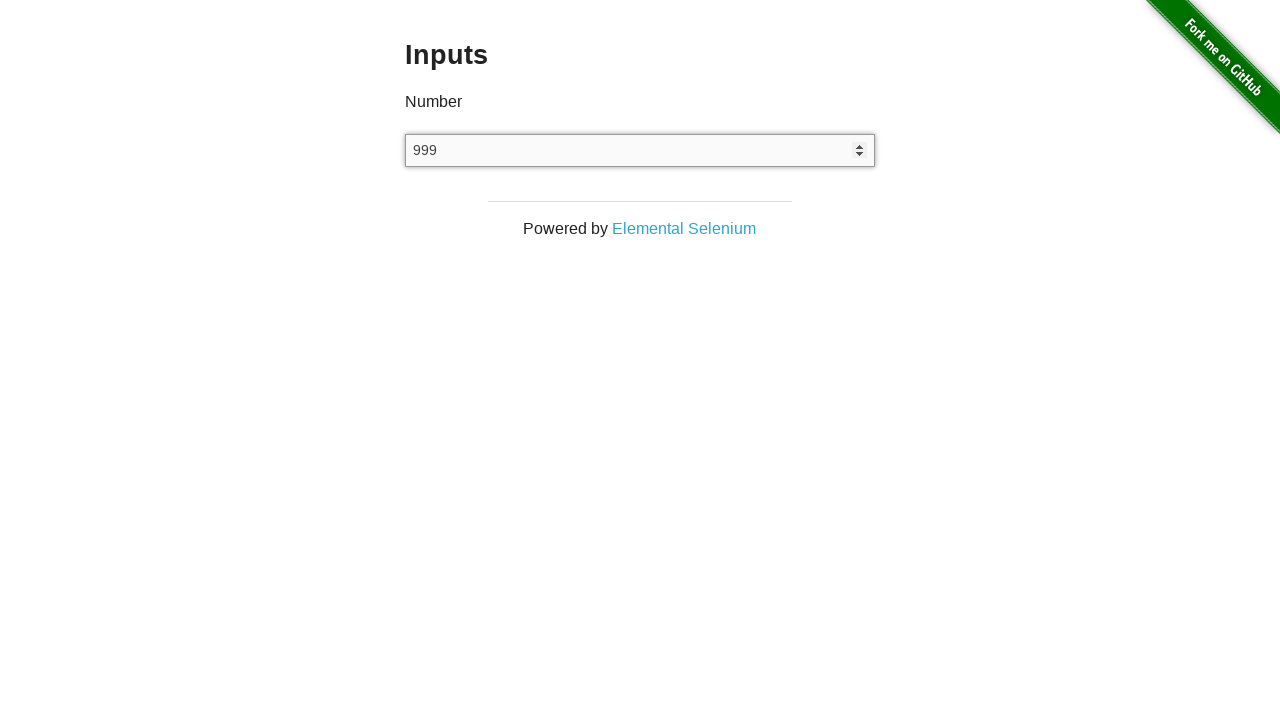

Waited 500ms for the input to settle
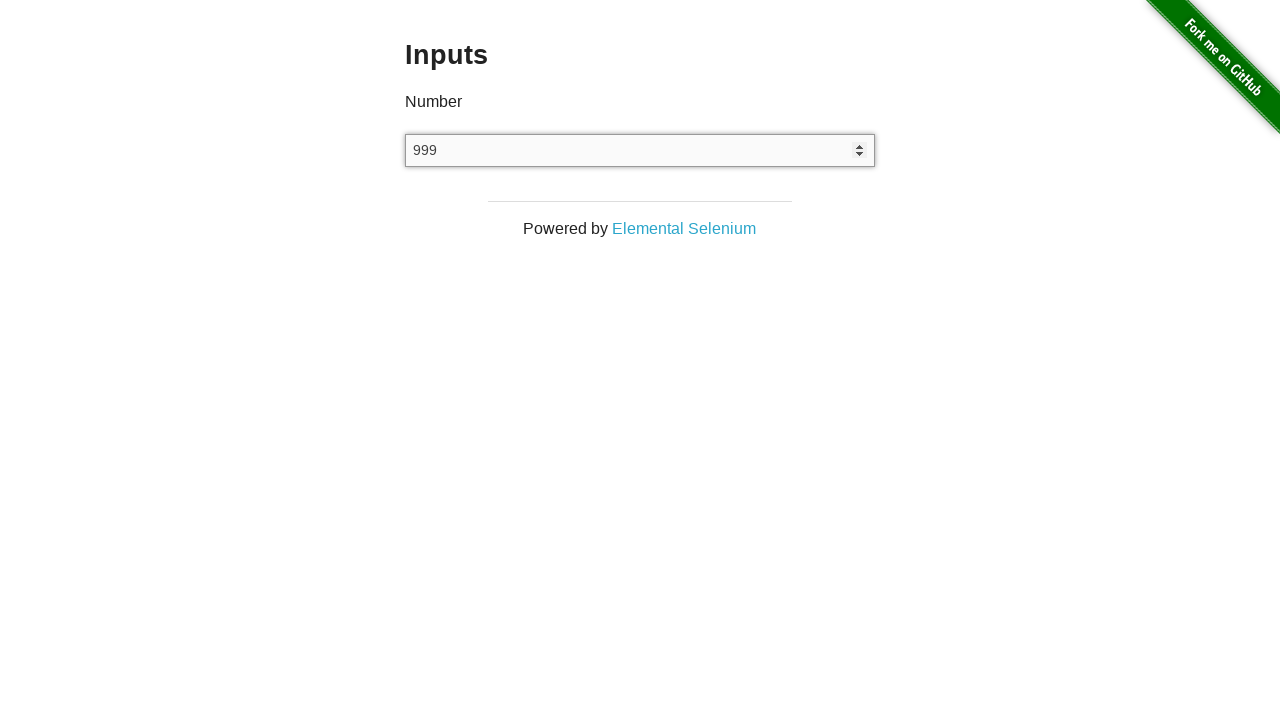

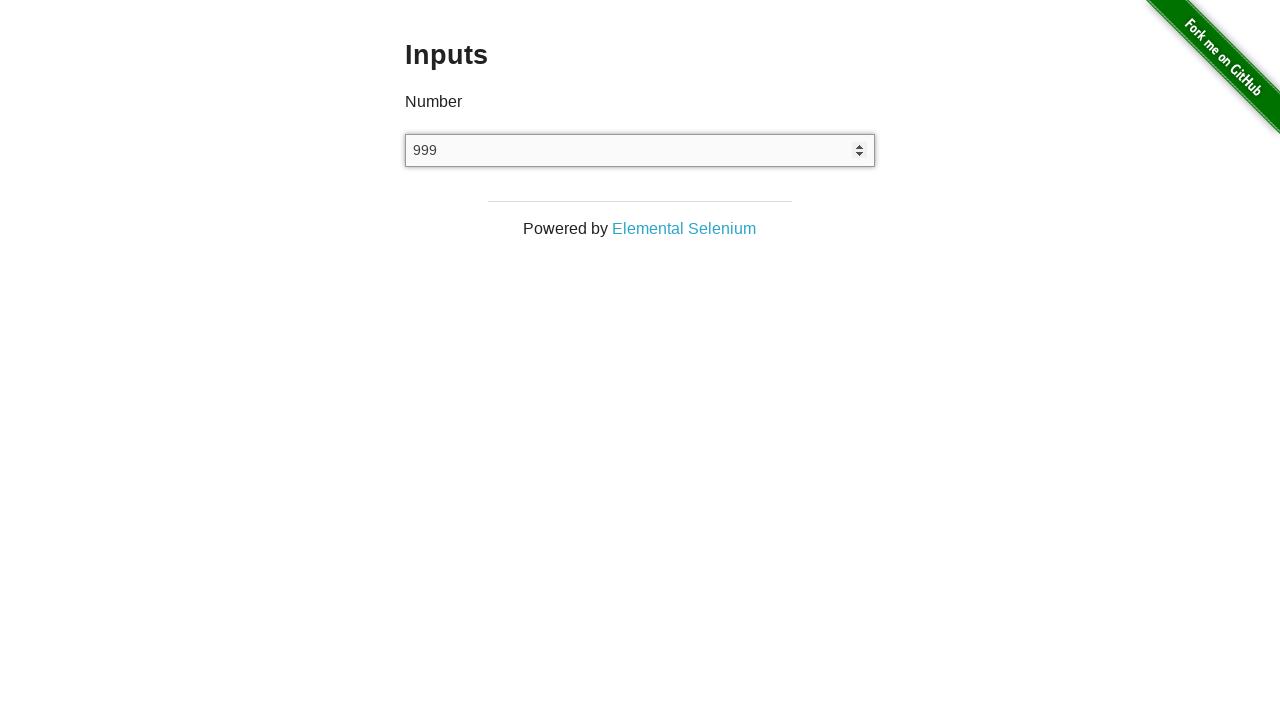